Tests flight booking dropdown functionality by selecting origin city (Bangalore/BLR) and destination city (Chennai/MAA) from airport selection dropdowns.

Starting URL: https://rahulshettyacademy.com/dropdownsPractise

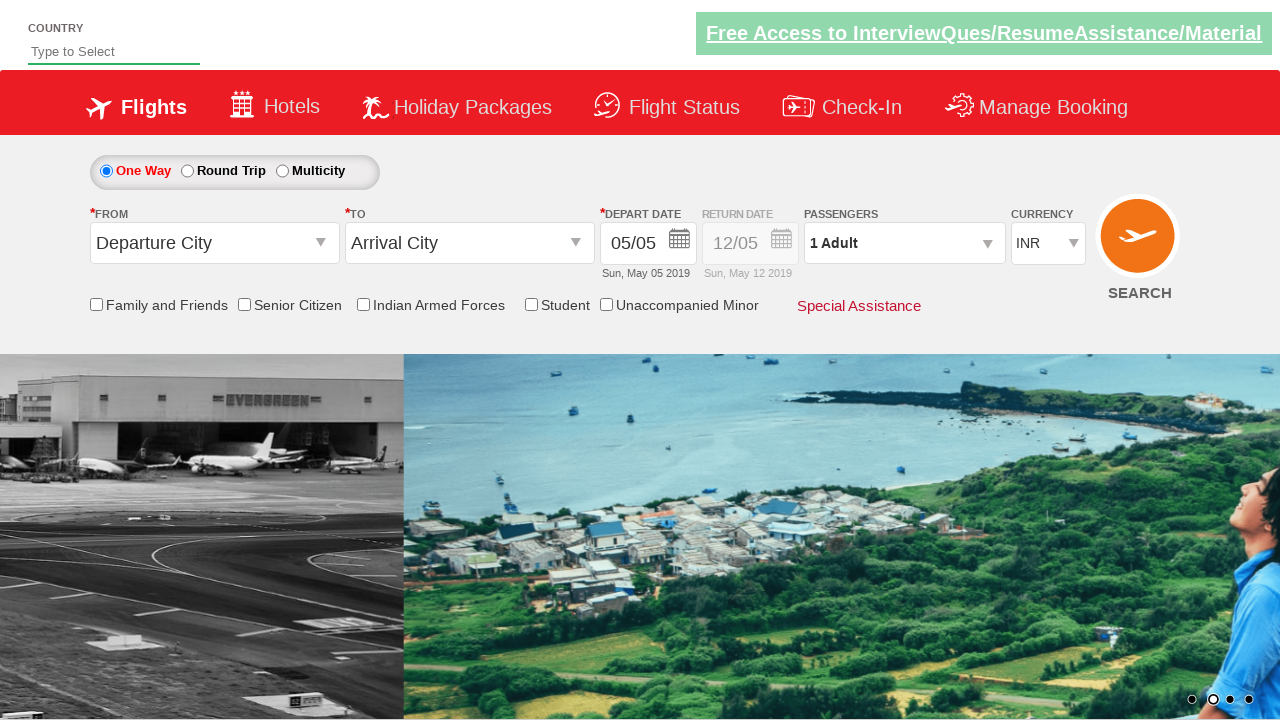

Clicked on origin station dropdown to open it at (214, 243) on input[name='ctl00_mainContent_ddl_originStation1_CTXT']
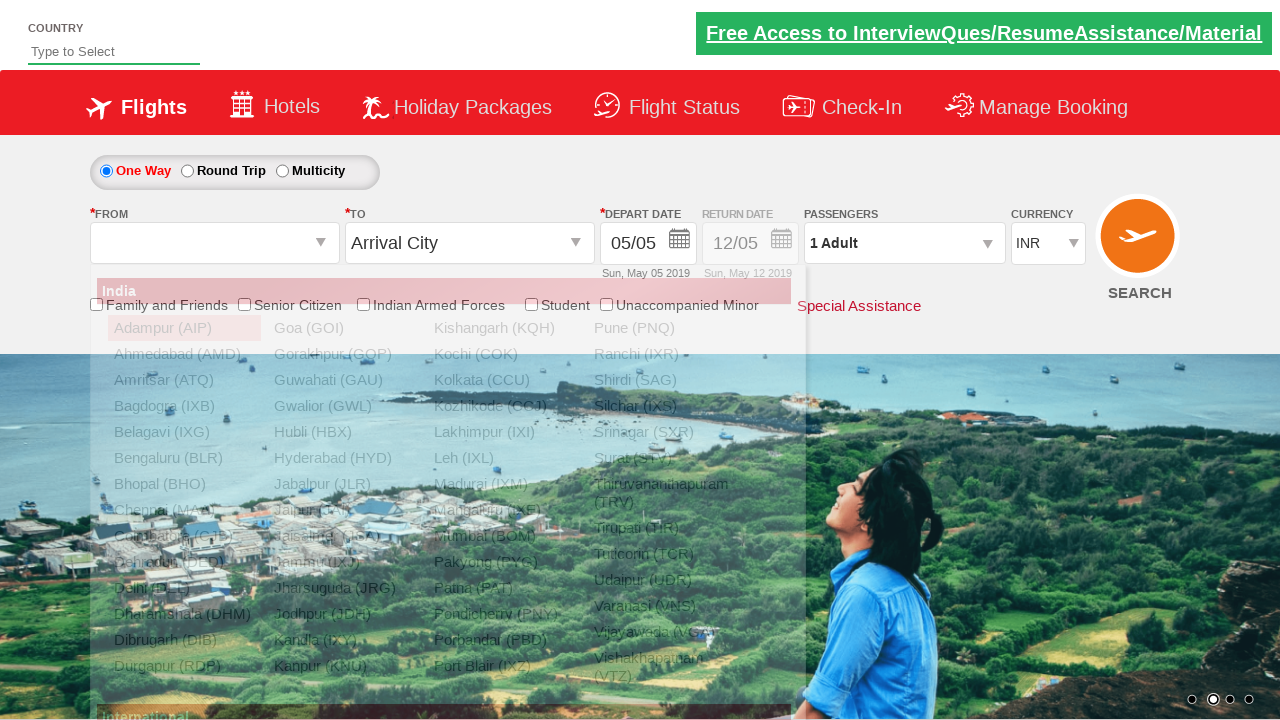

Selected Bangalore (BLR) as origin city at (184, 458) on a[value='BLR']
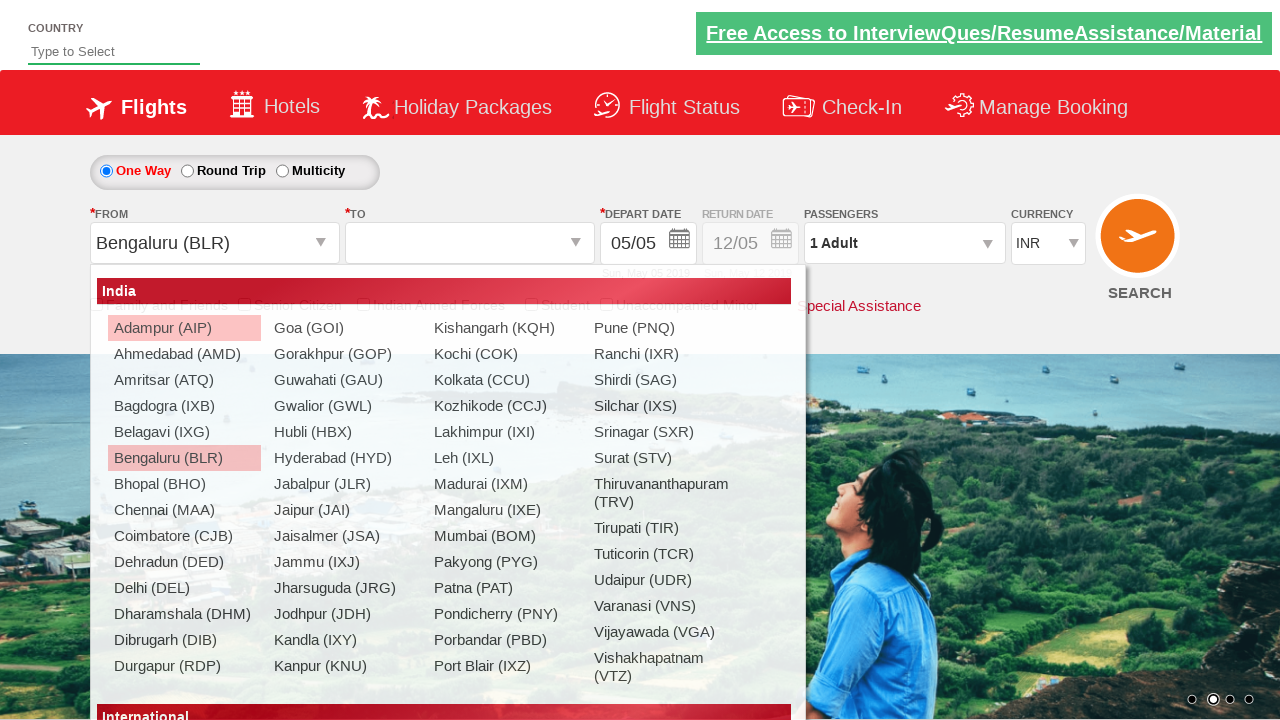

Waited 500ms for dropdown interaction to complete
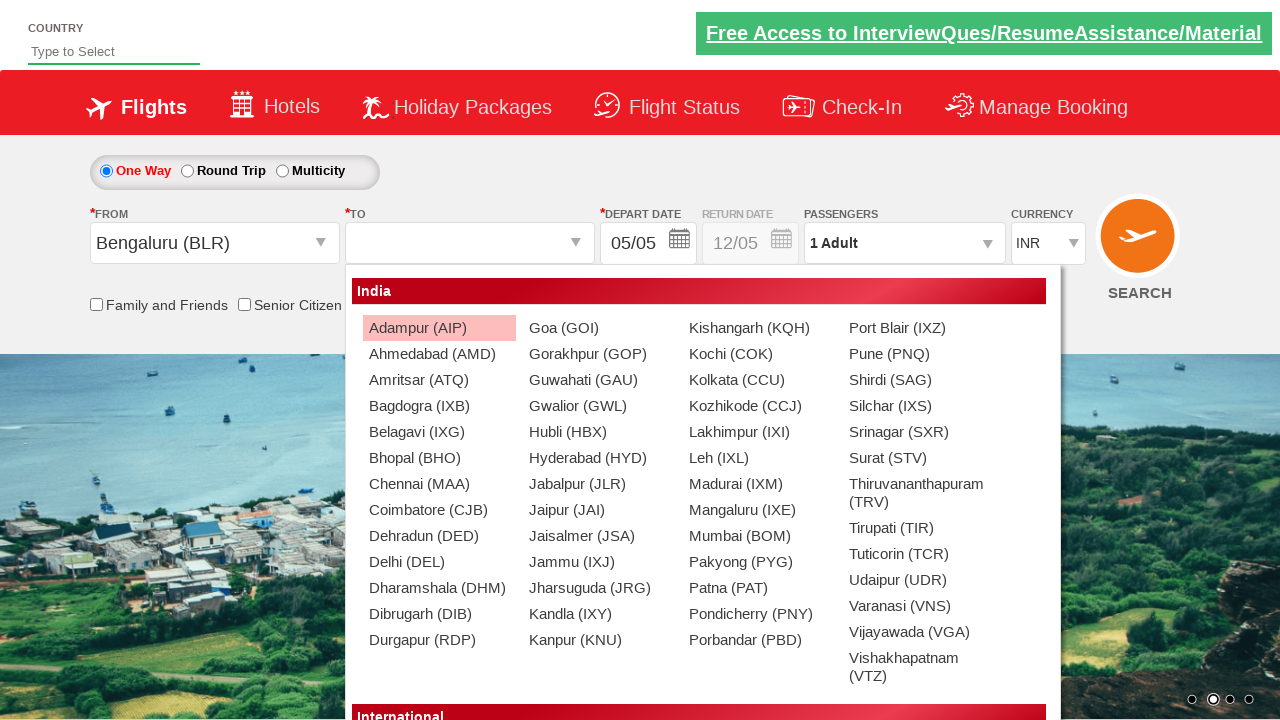

Selected Chennai (MAA) as destination city at (439, 484) on (//a[@value='MAA'])[2]
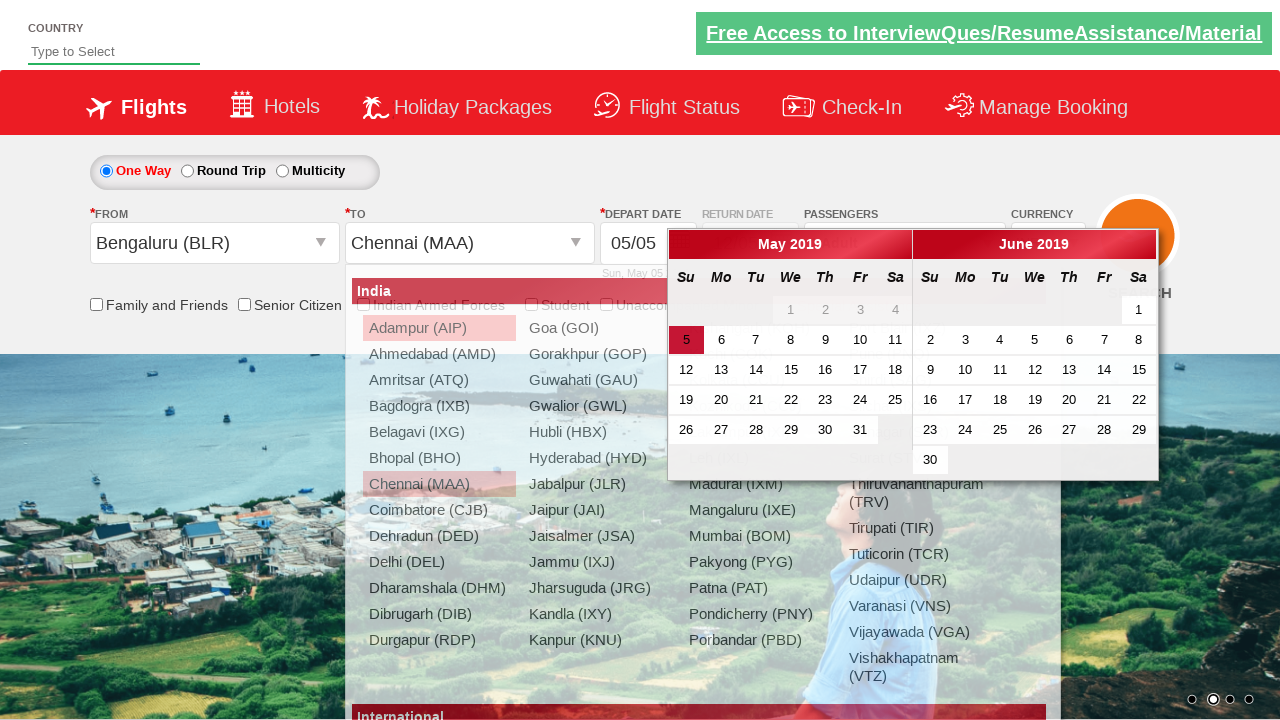

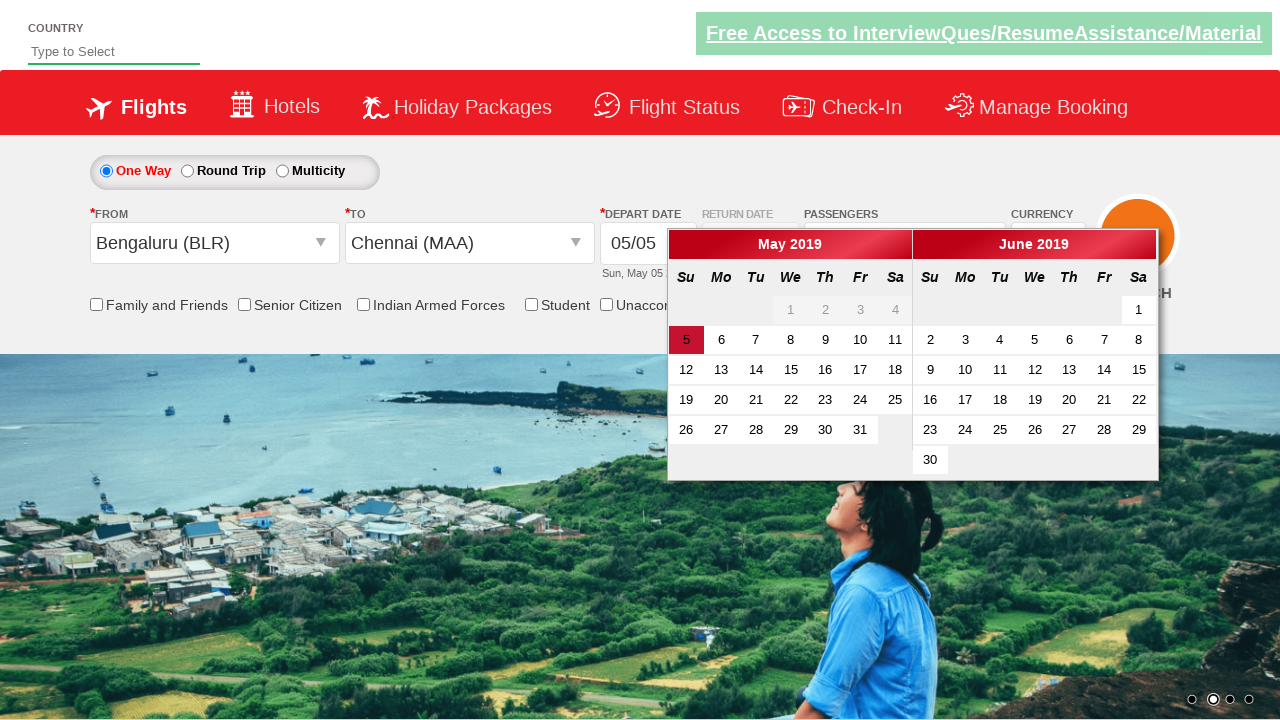